Tests browser navigation functionality by navigating through multiple pages on the Dassault Aviation website, using forward, backward, and refresh operations

Starting URL: https://www.dassault-aviation.com/en/

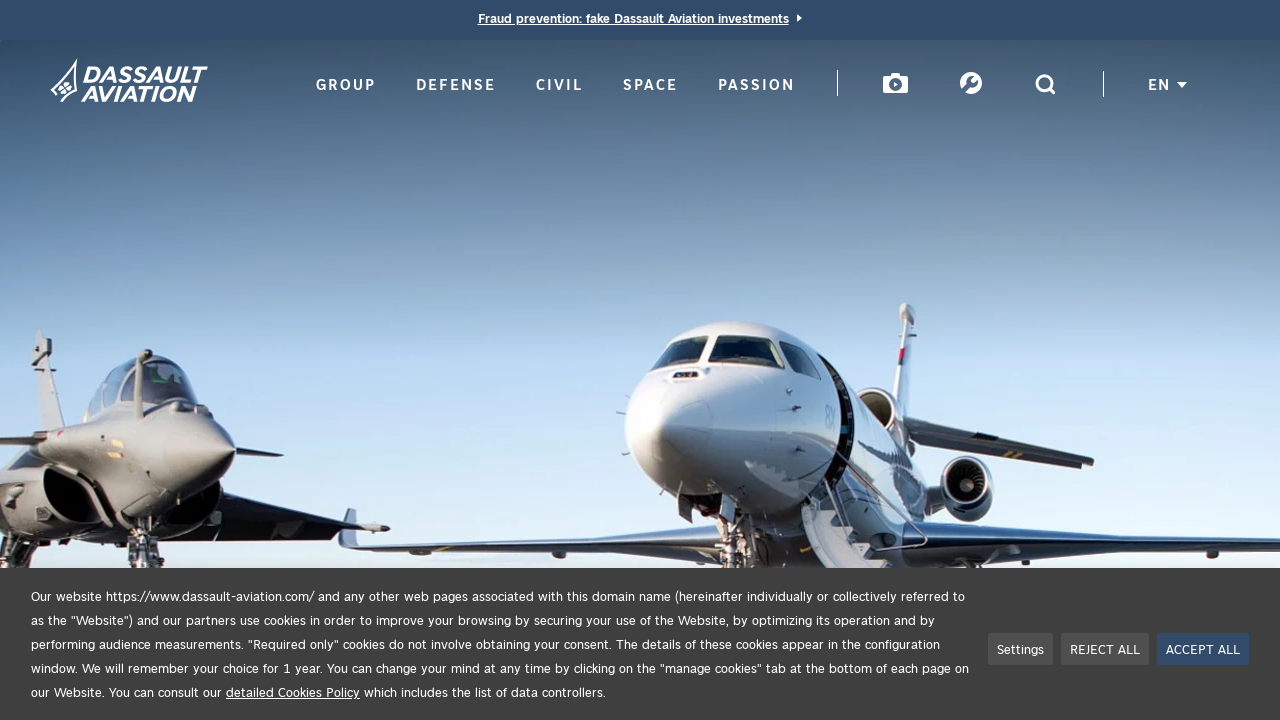

Navigated to defense section
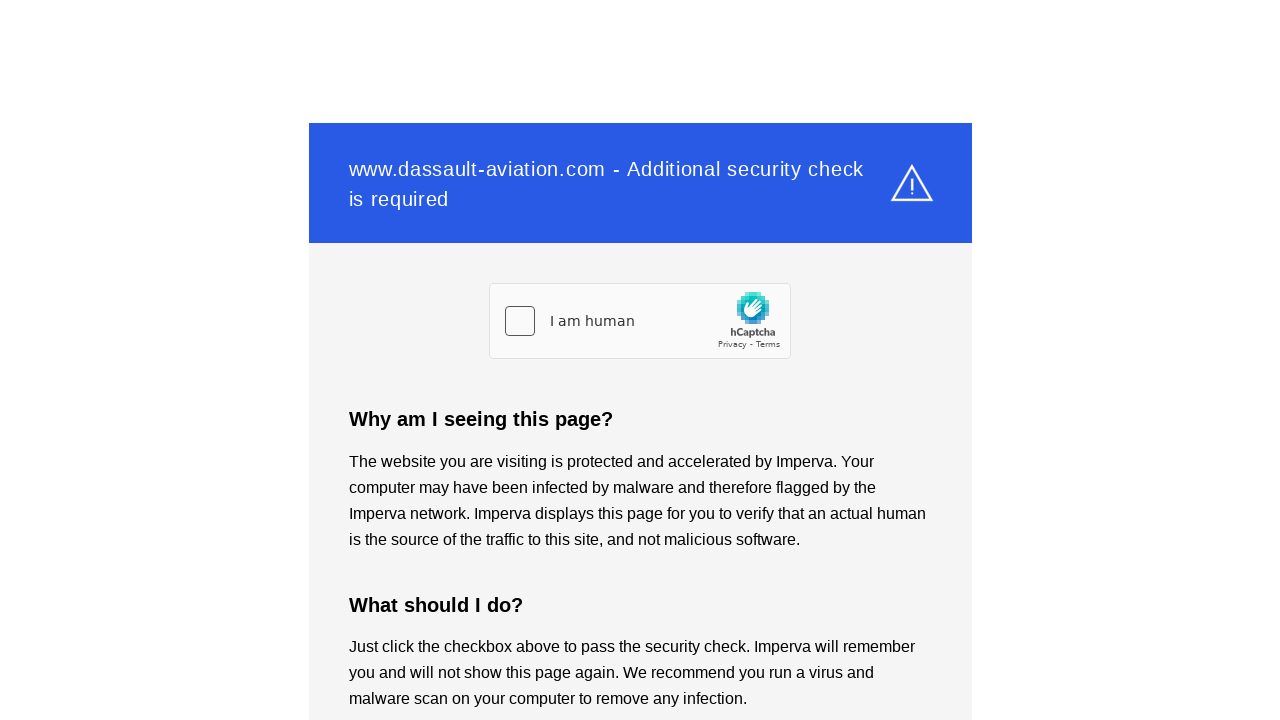

Waited 2 seconds for defense page to fully load
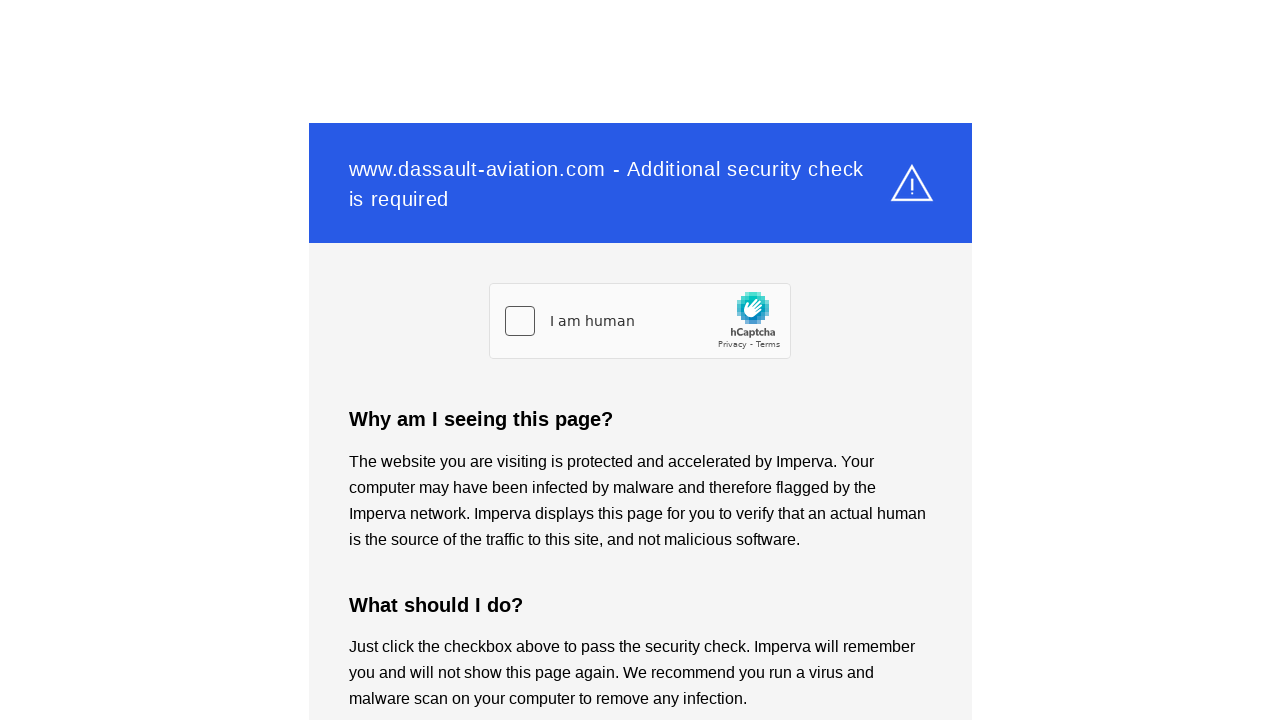

Navigated to group section
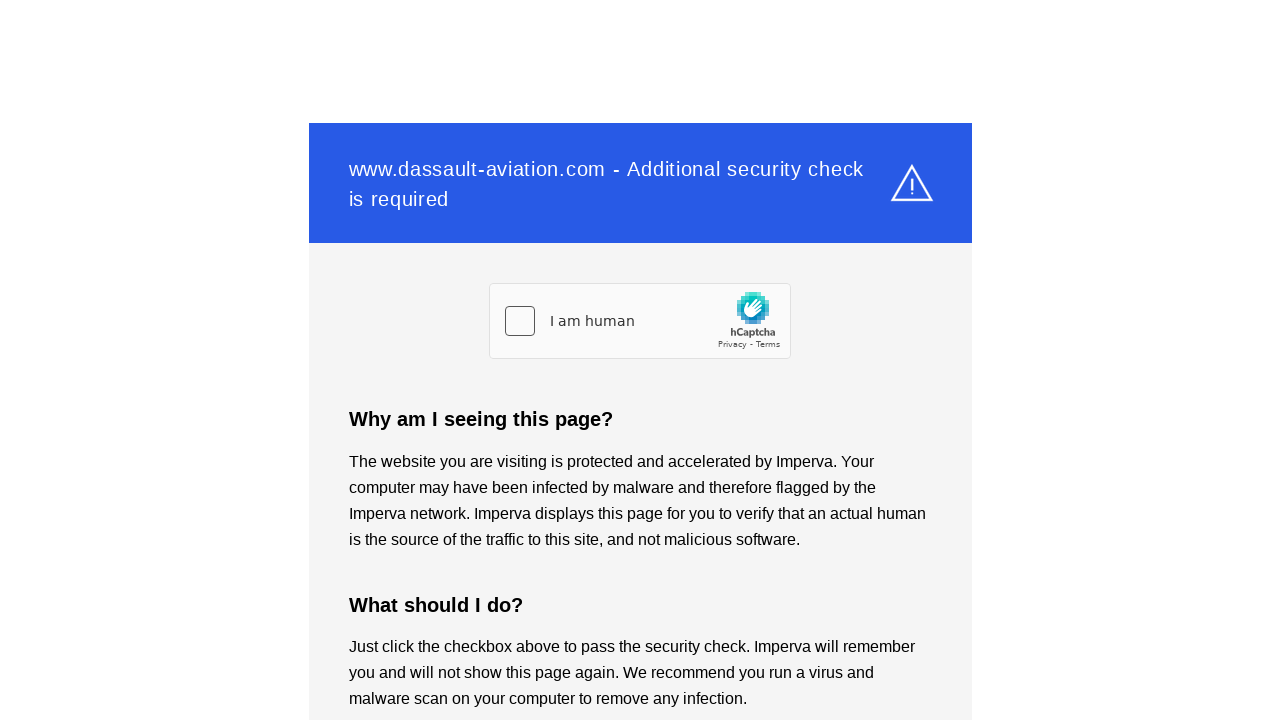

Waited 2 seconds for group page to fully load
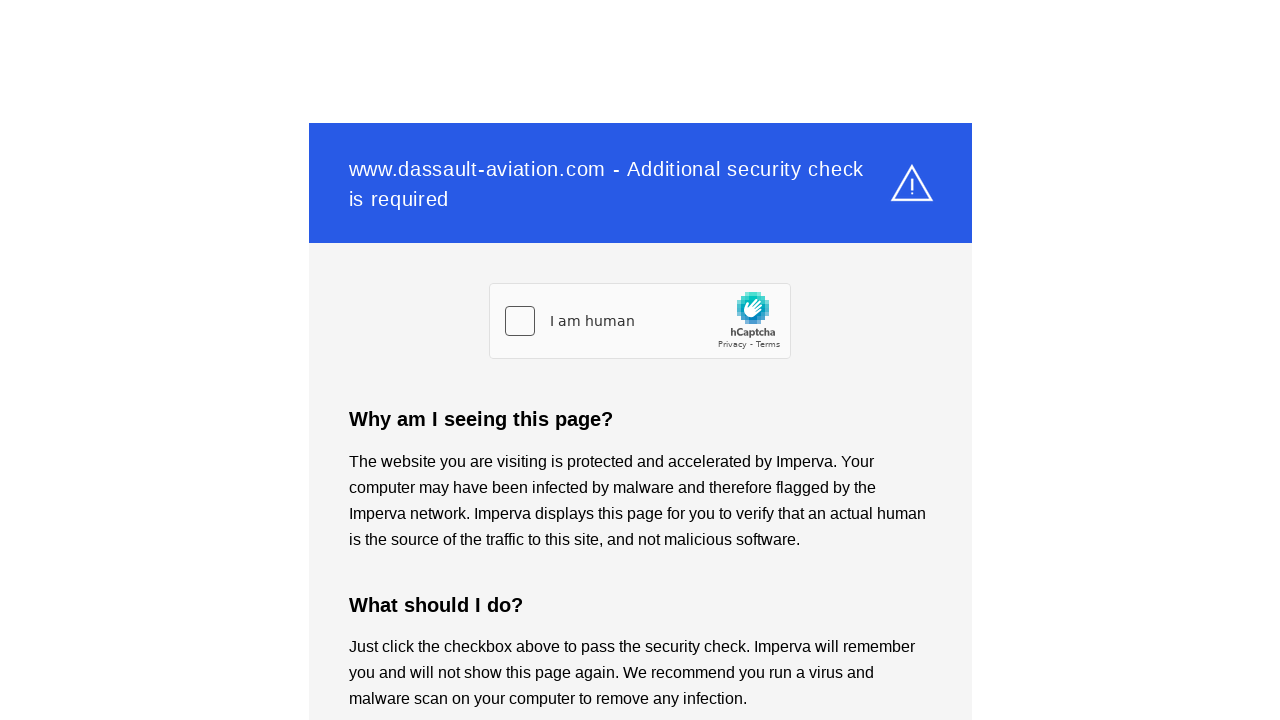

Navigated backward to defense section
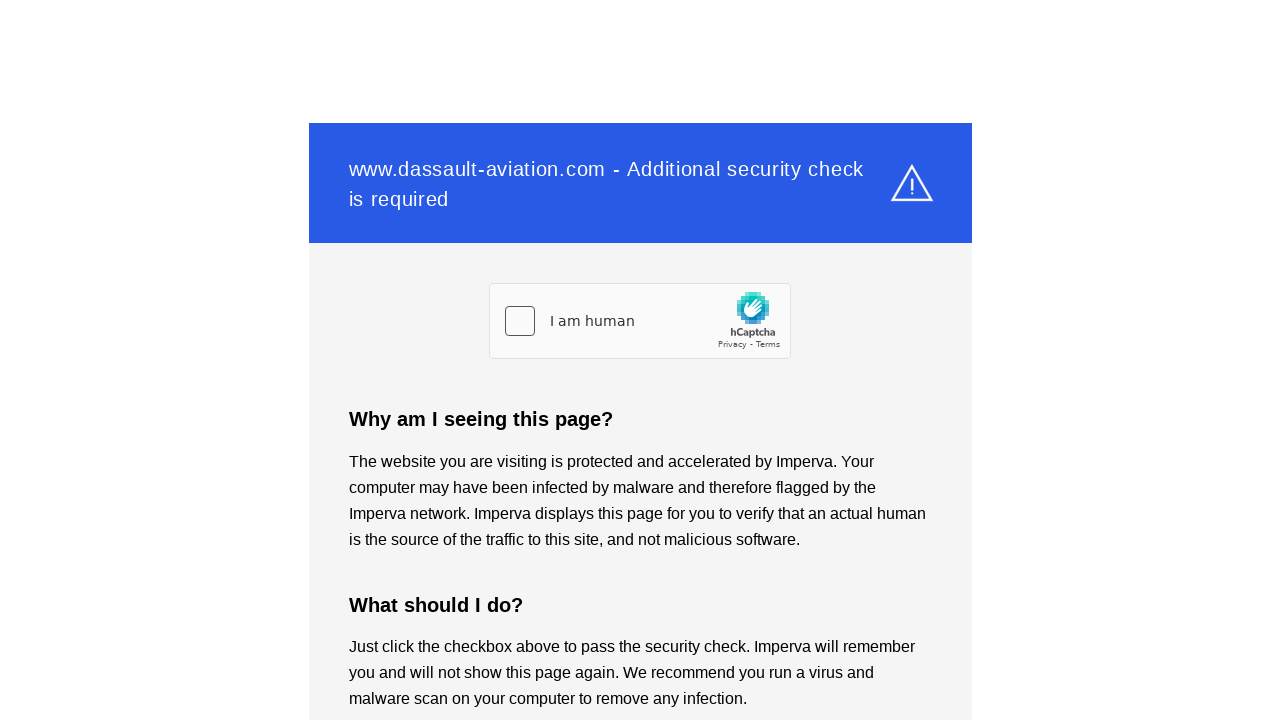

Waited 2 seconds after navigating backward
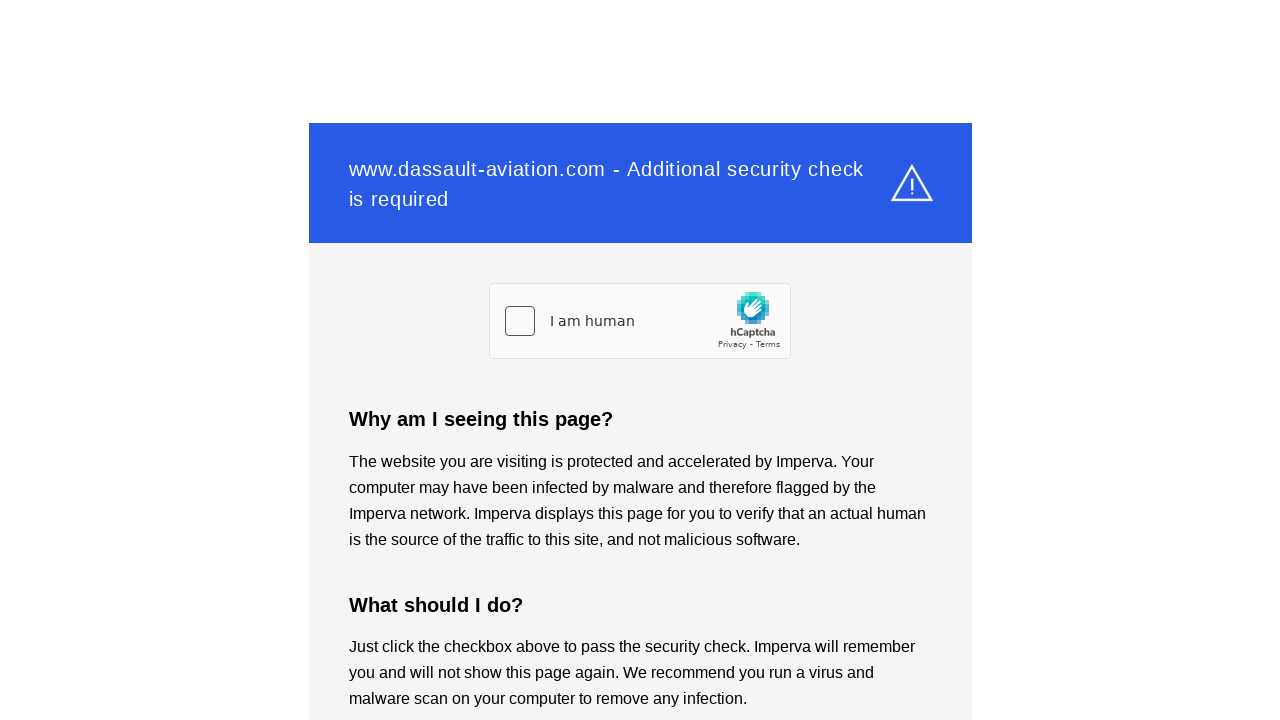

Navigated forward to group section
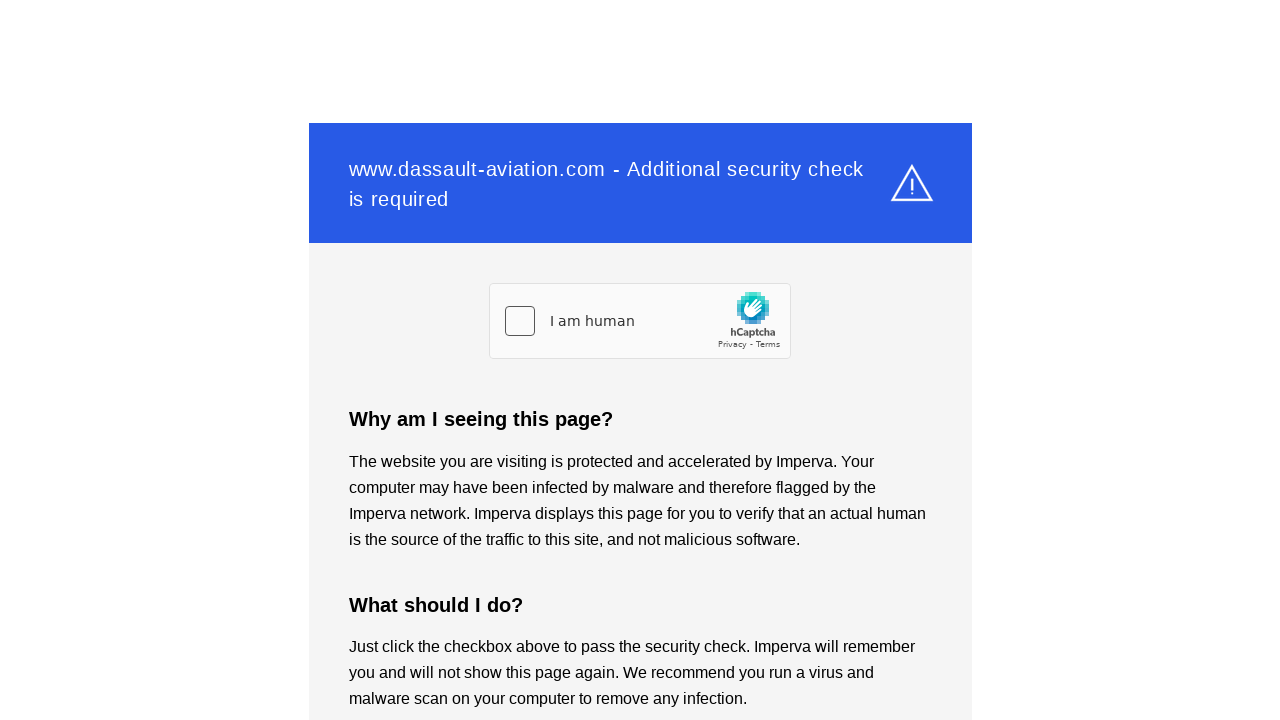

Waited 2 seconds after navigating forward
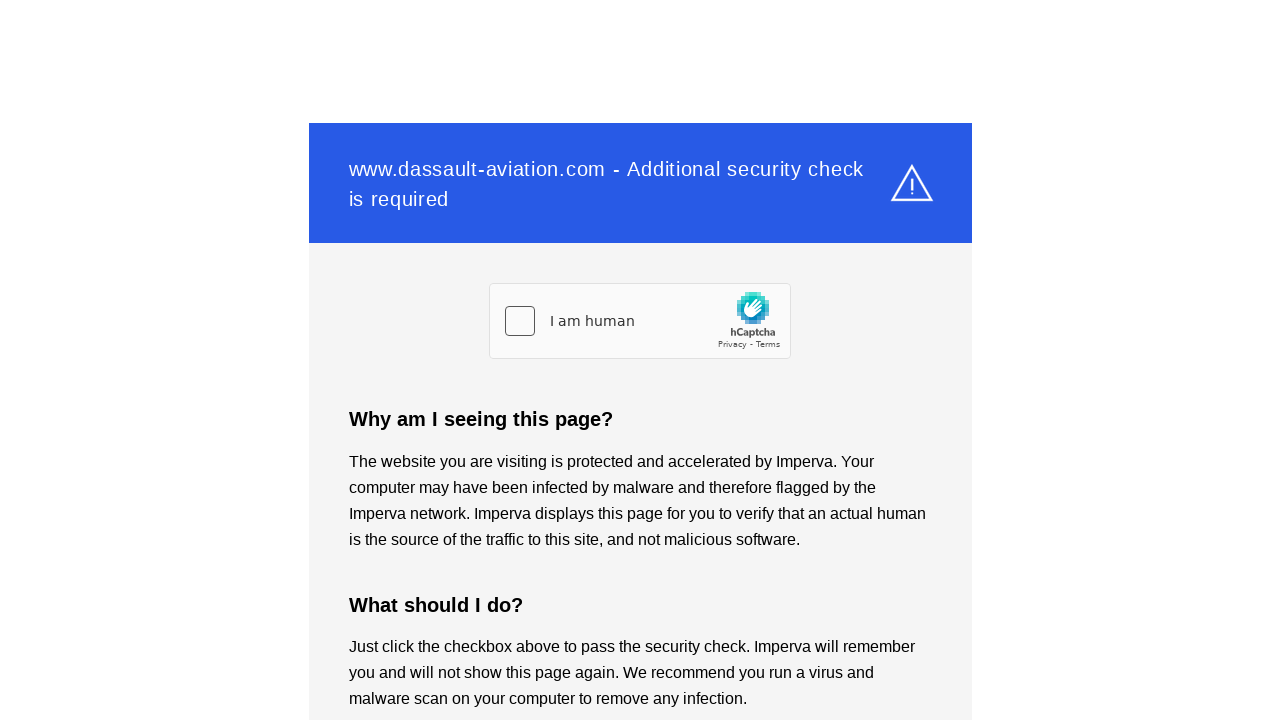

Navigated to civil section
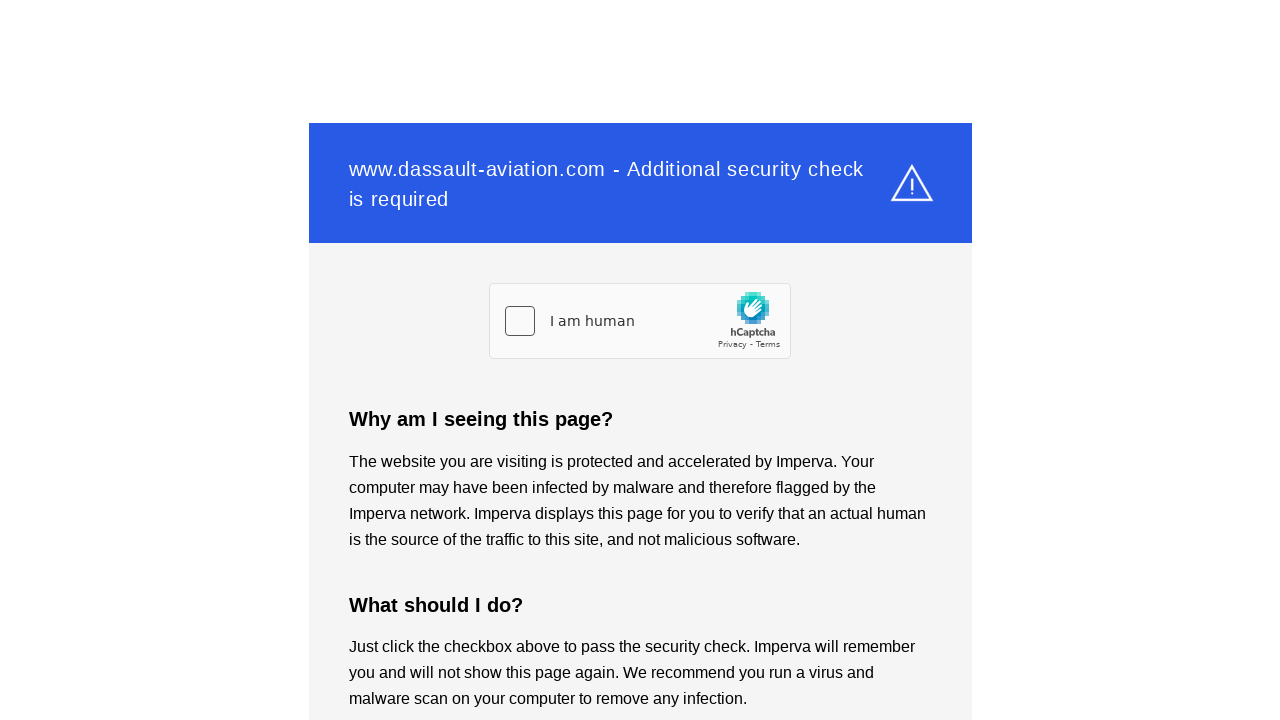

Waited 2 seconds for civil page to fully load
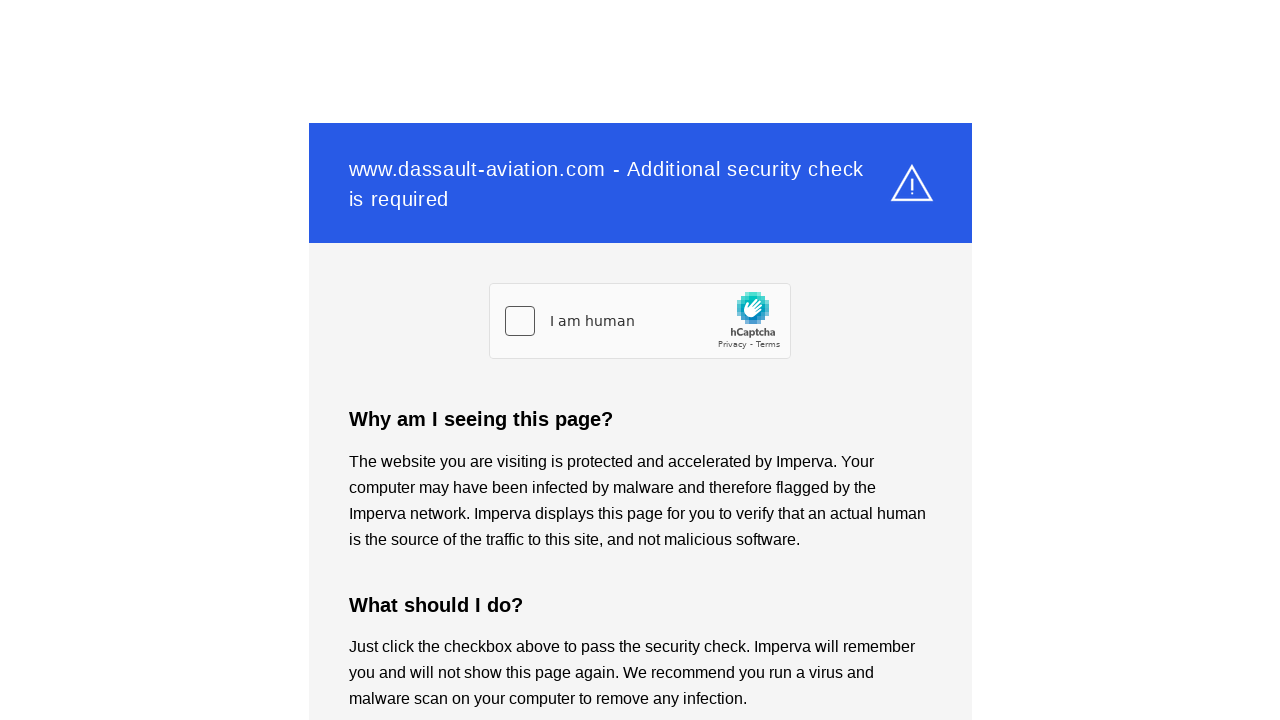

Navigated to space section
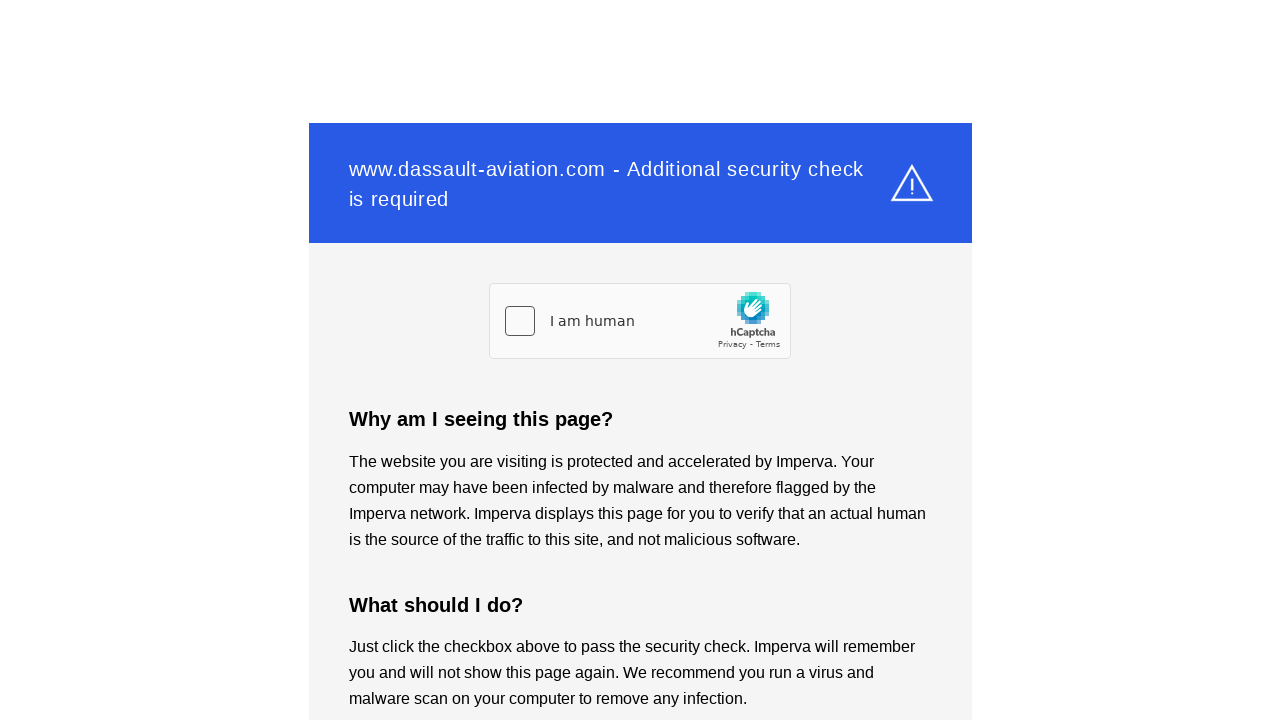

Waited 2 seconds for space page to fully load
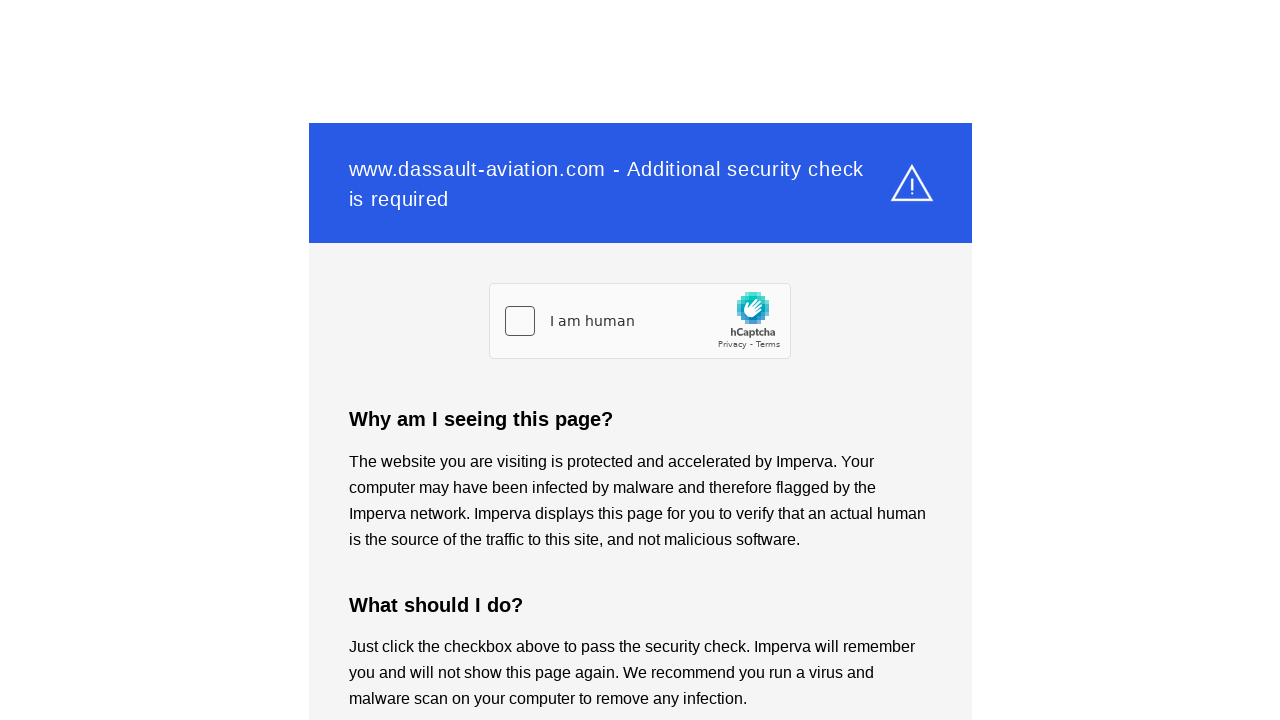

Navigated to passion section
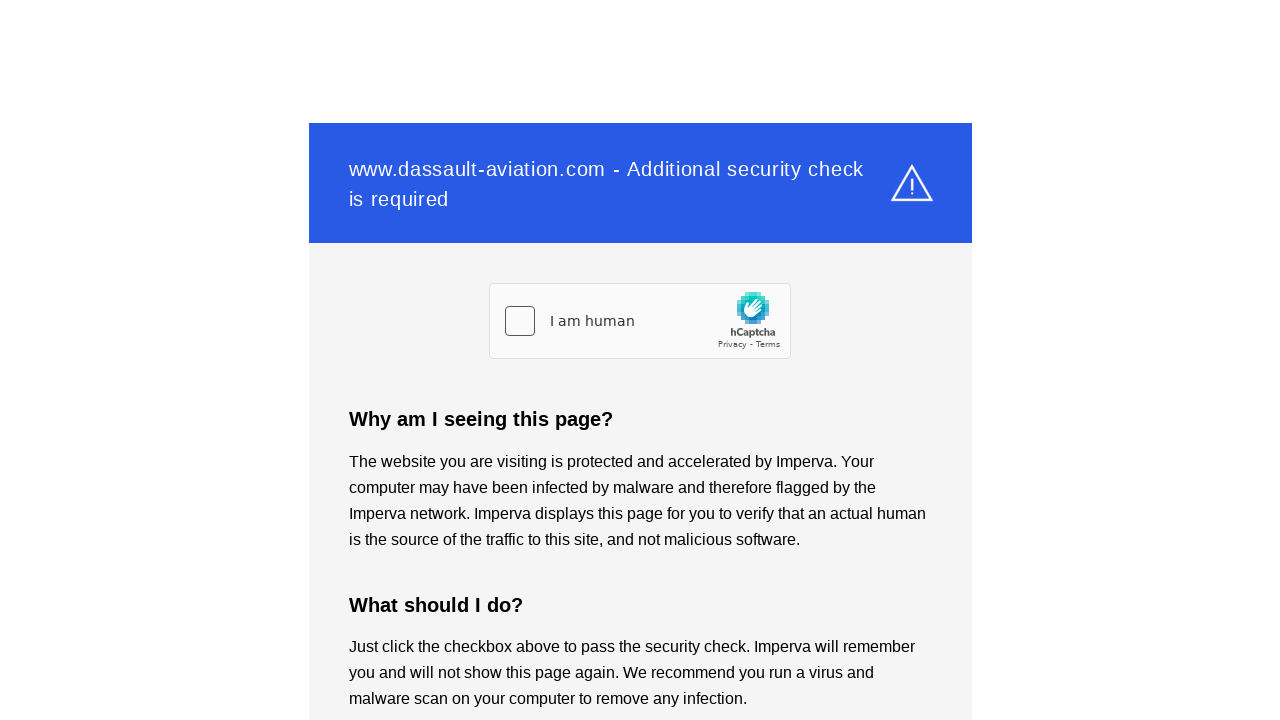

Refreshed the passion page
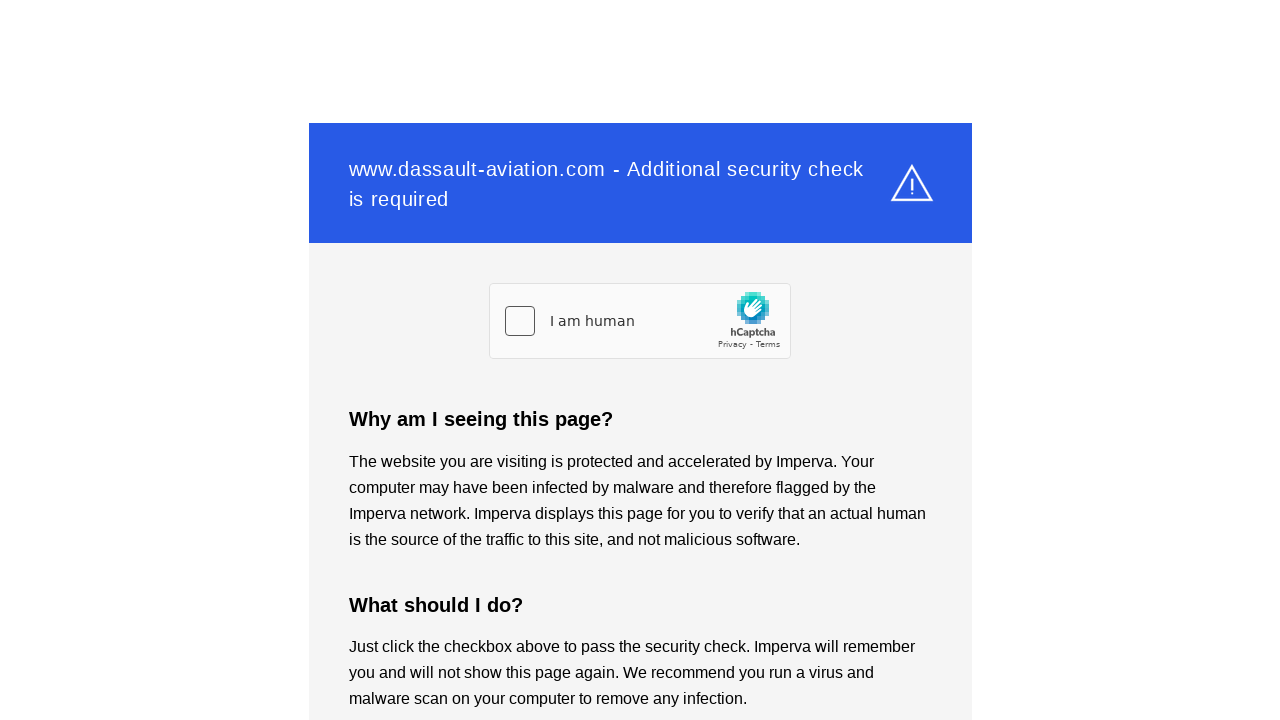

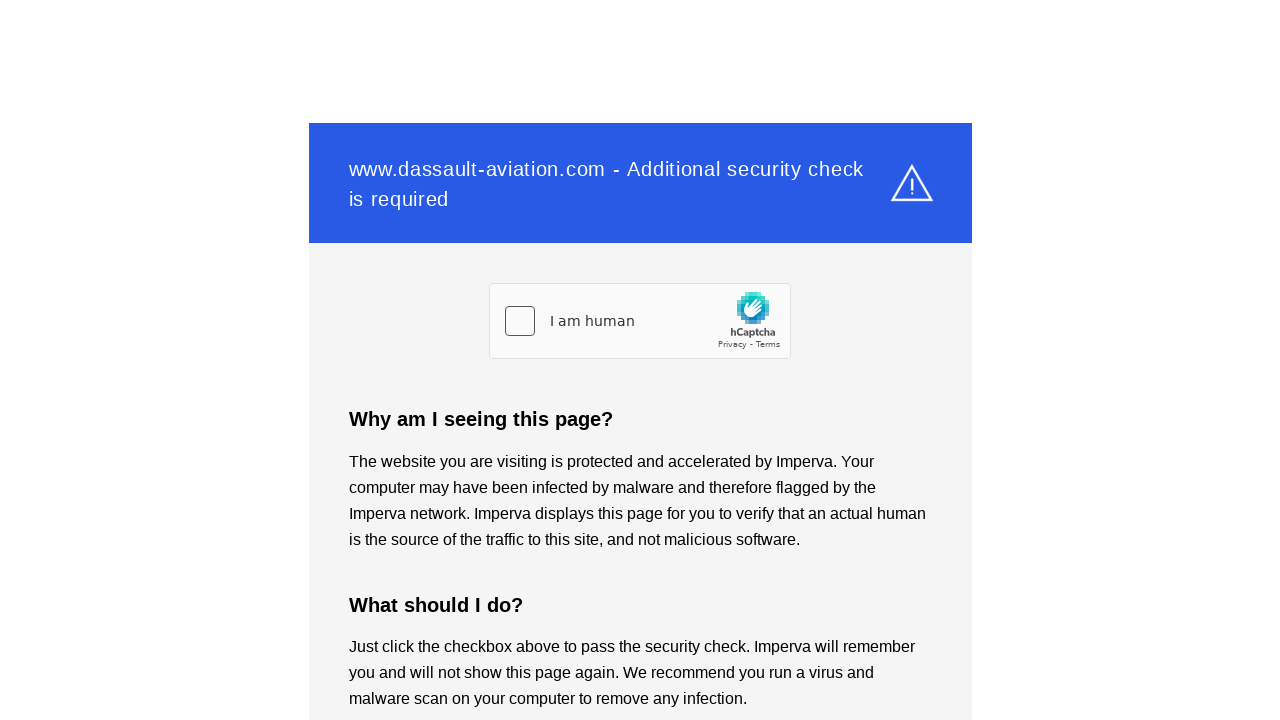